Tests a registration form by filling in first name, last name, email, and phone number fields, then submits the form and verifies the success message is displayed.

Starting URL: http://suninjuly.github.io/registration1.html

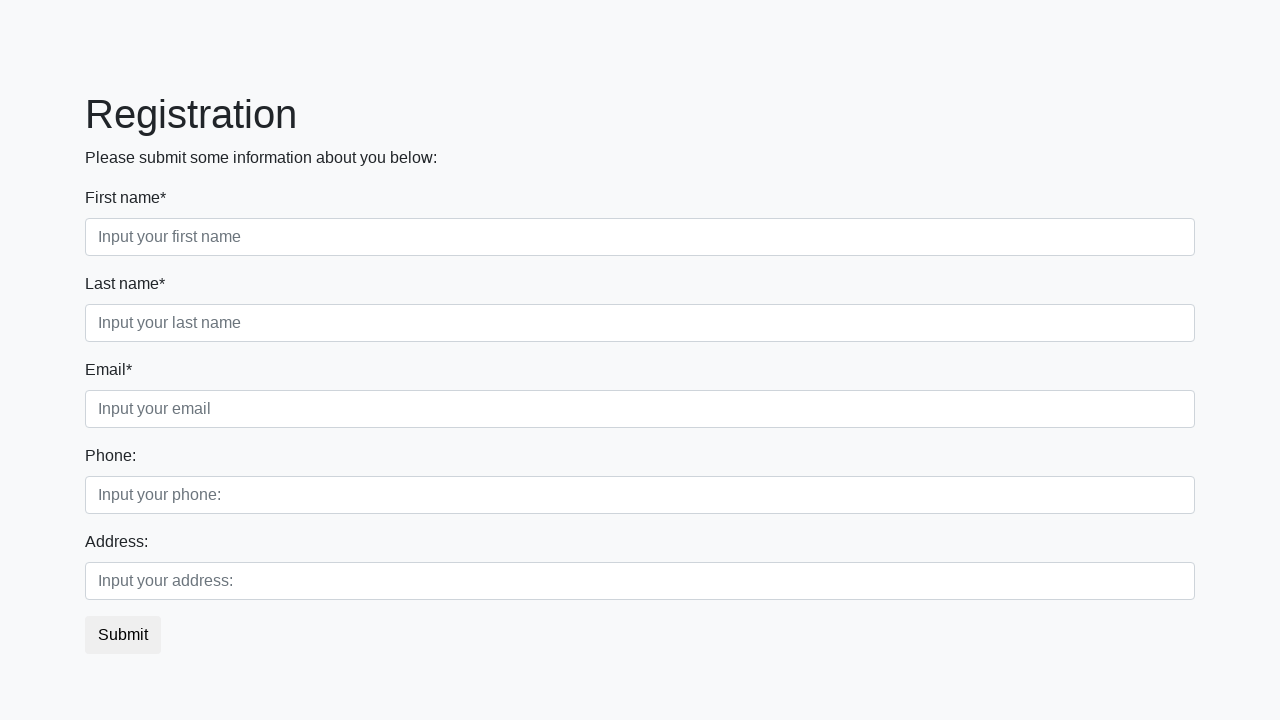

Filled first name field with 'Ivan' on input:first-of-type
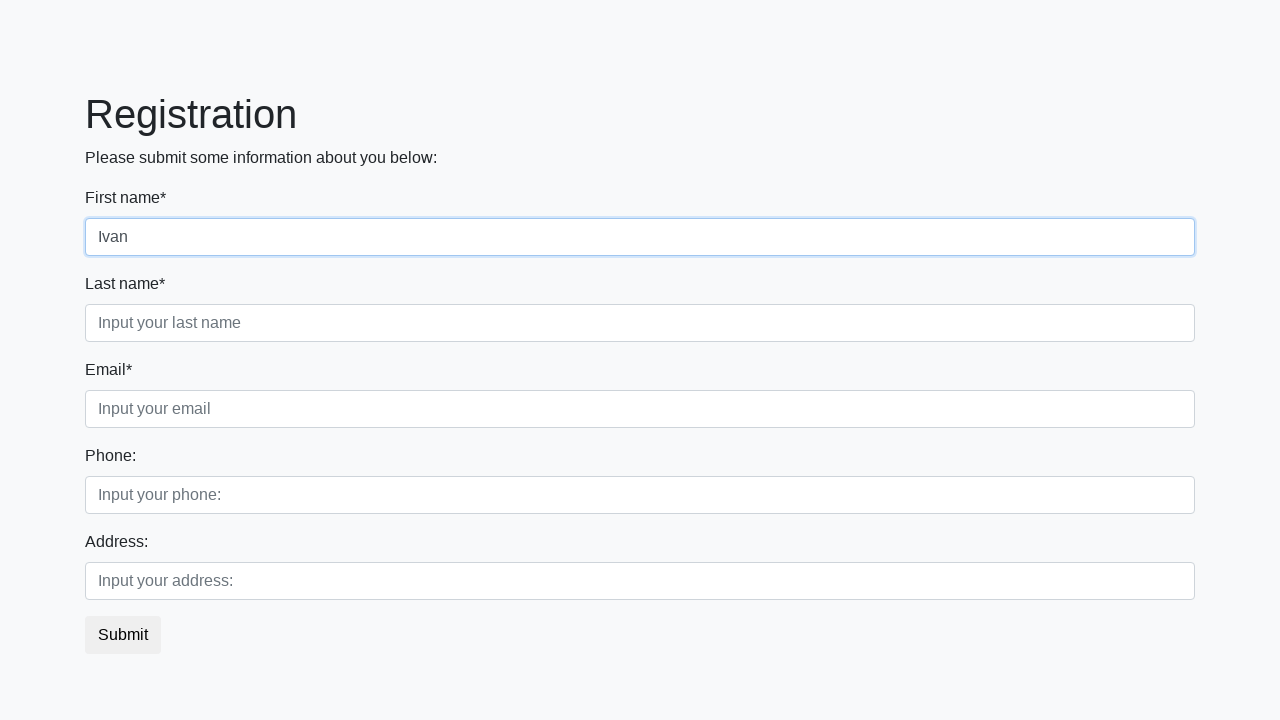

Filled last name field with 'Petrov' on input.second
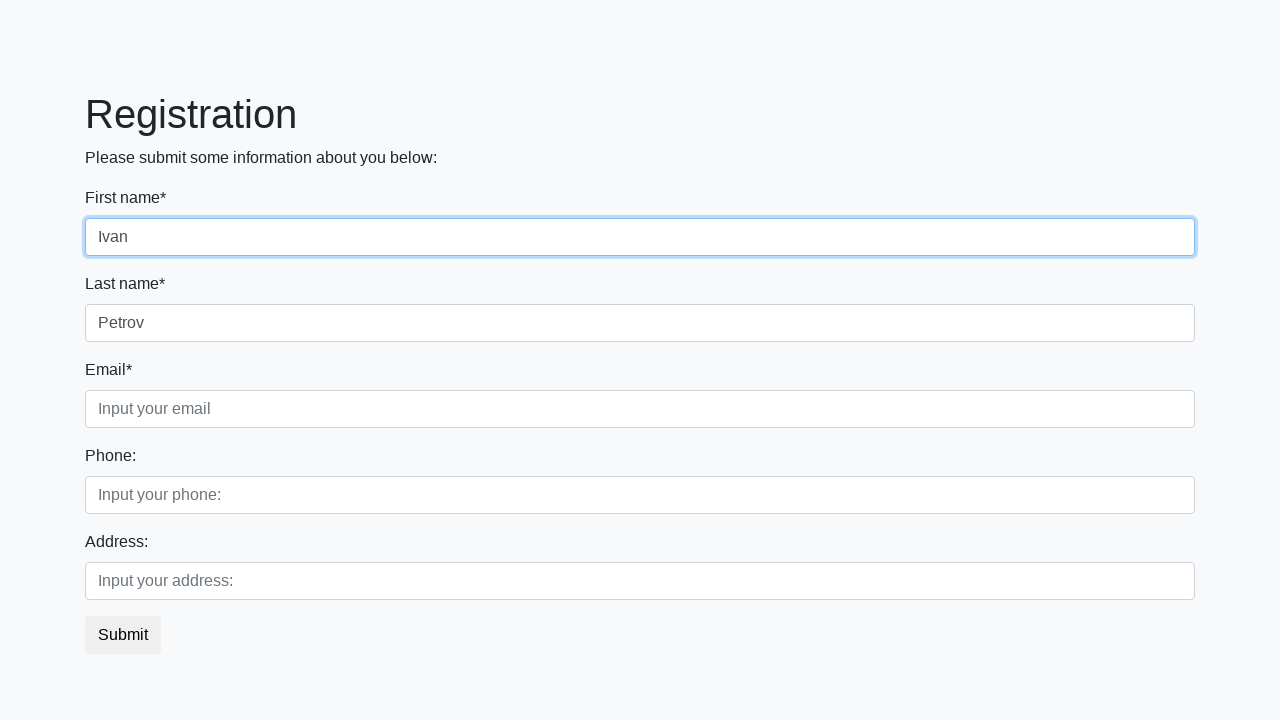

Filled email field with 'v@mail.ru' on input.third
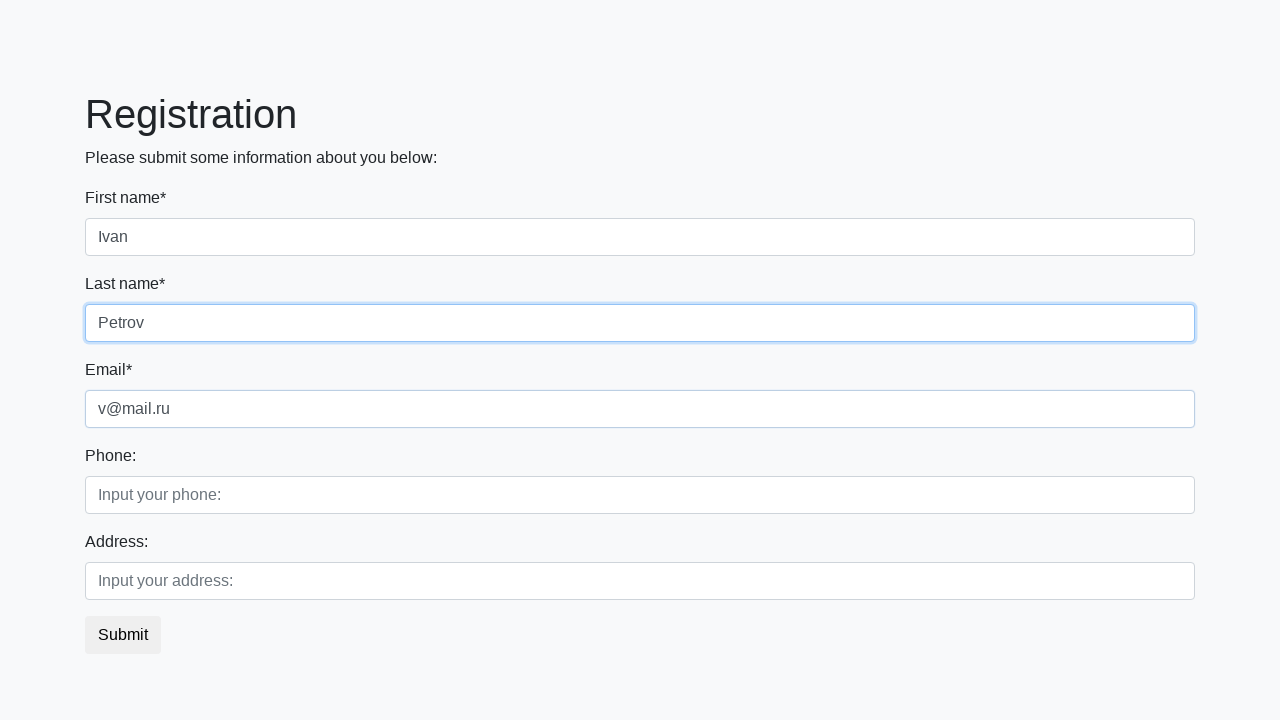

Filled phone field with '81234567890' on input.first
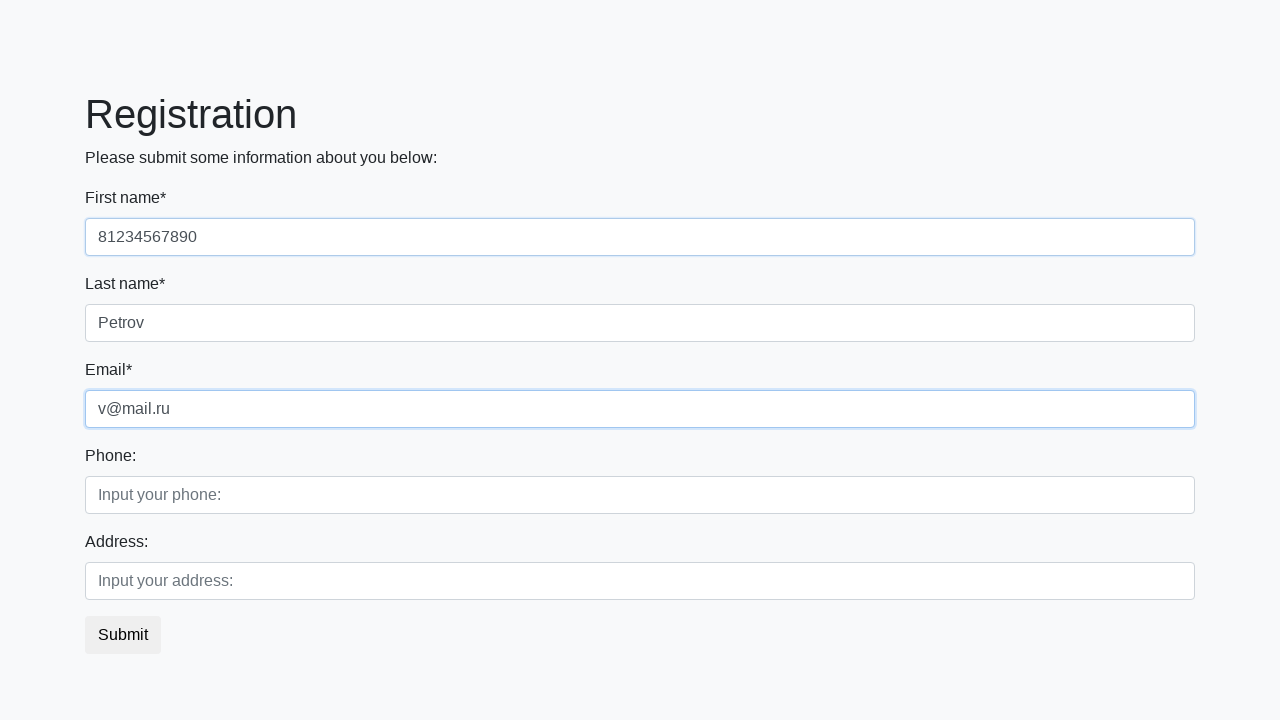

Clicked intermediate form action at (640, 581) on xpath=//html/body/div[1]/form/div[2]/div[2]/input
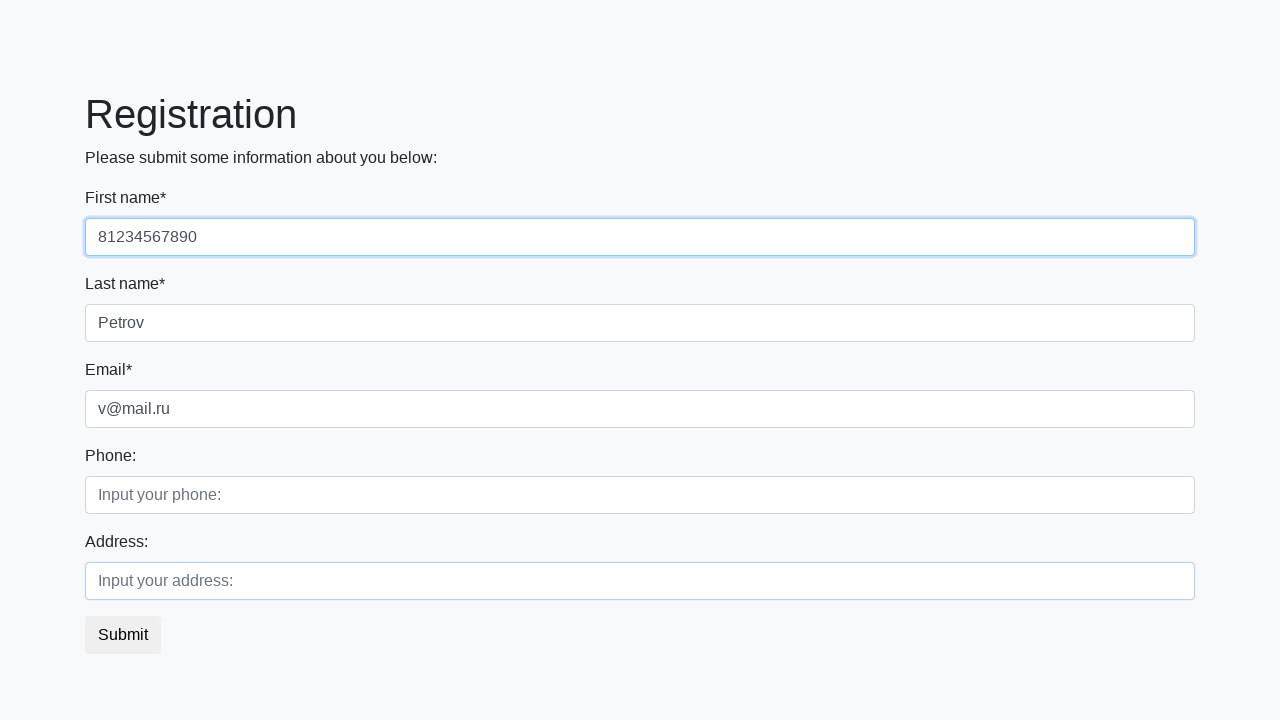

Clicked submit button at (123, 635) on button.btn
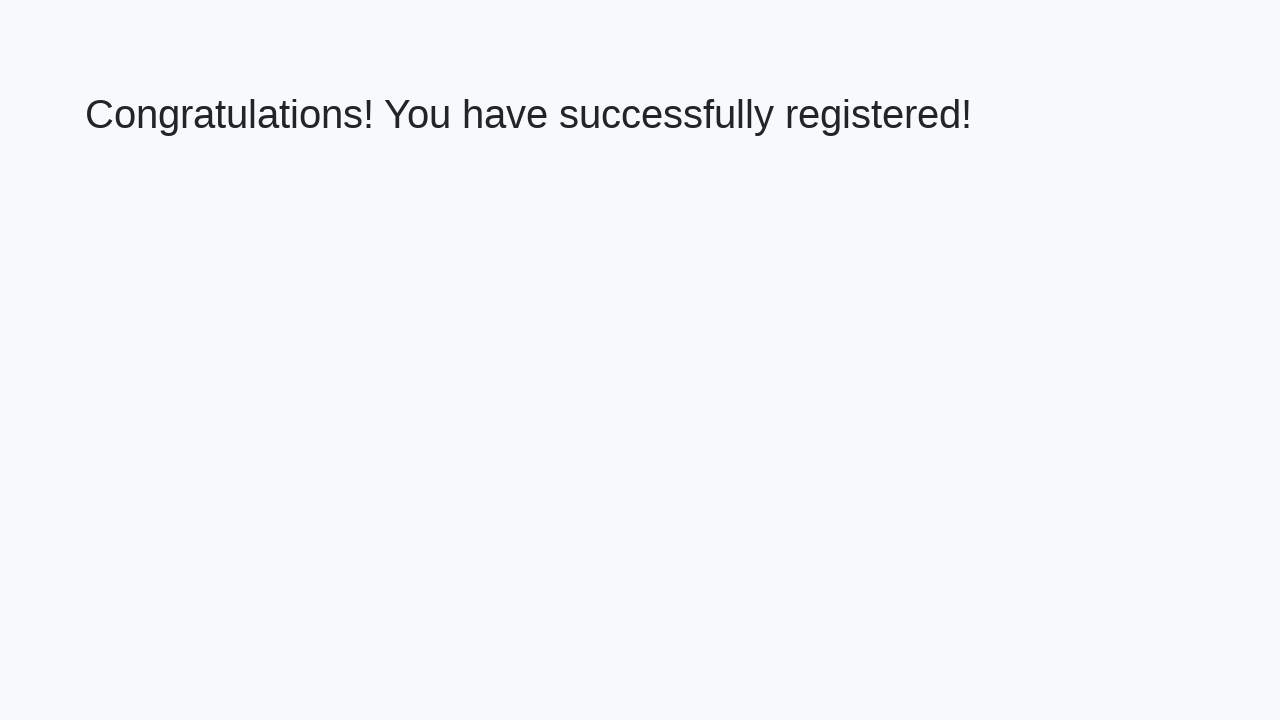

Success message appeared
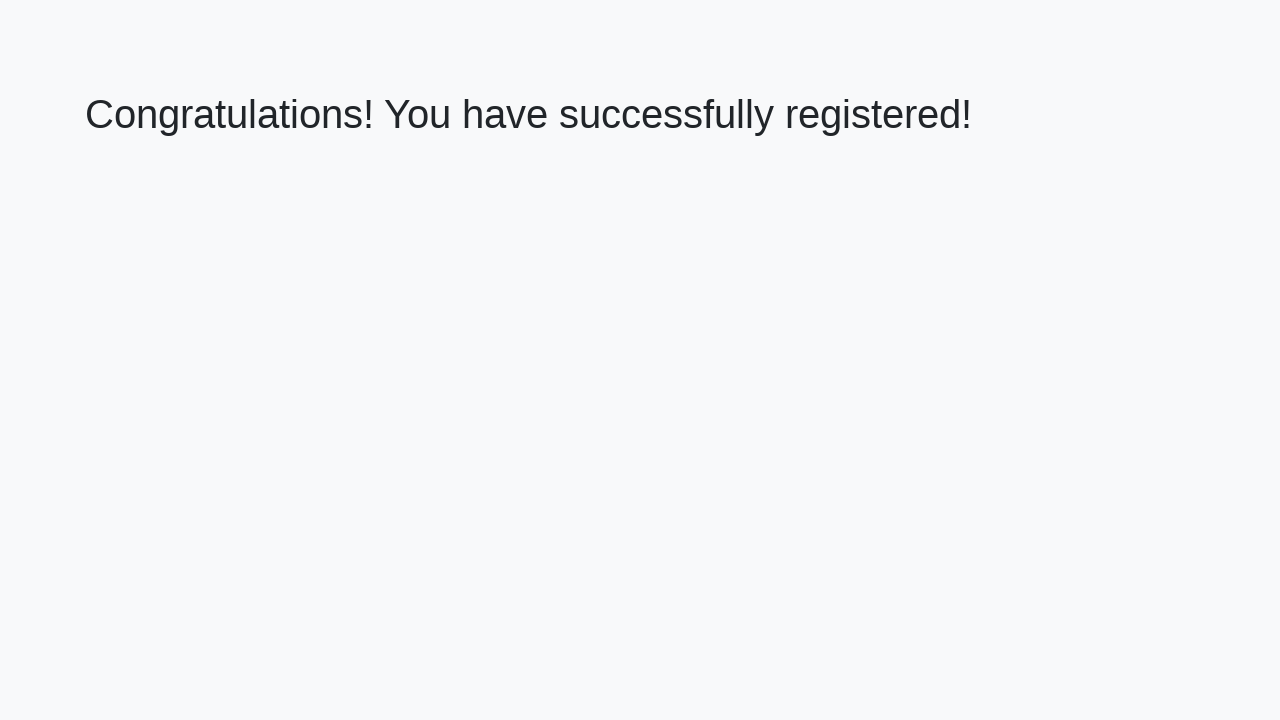

Verified success message: 'Congratulations! You have successfully registered!'
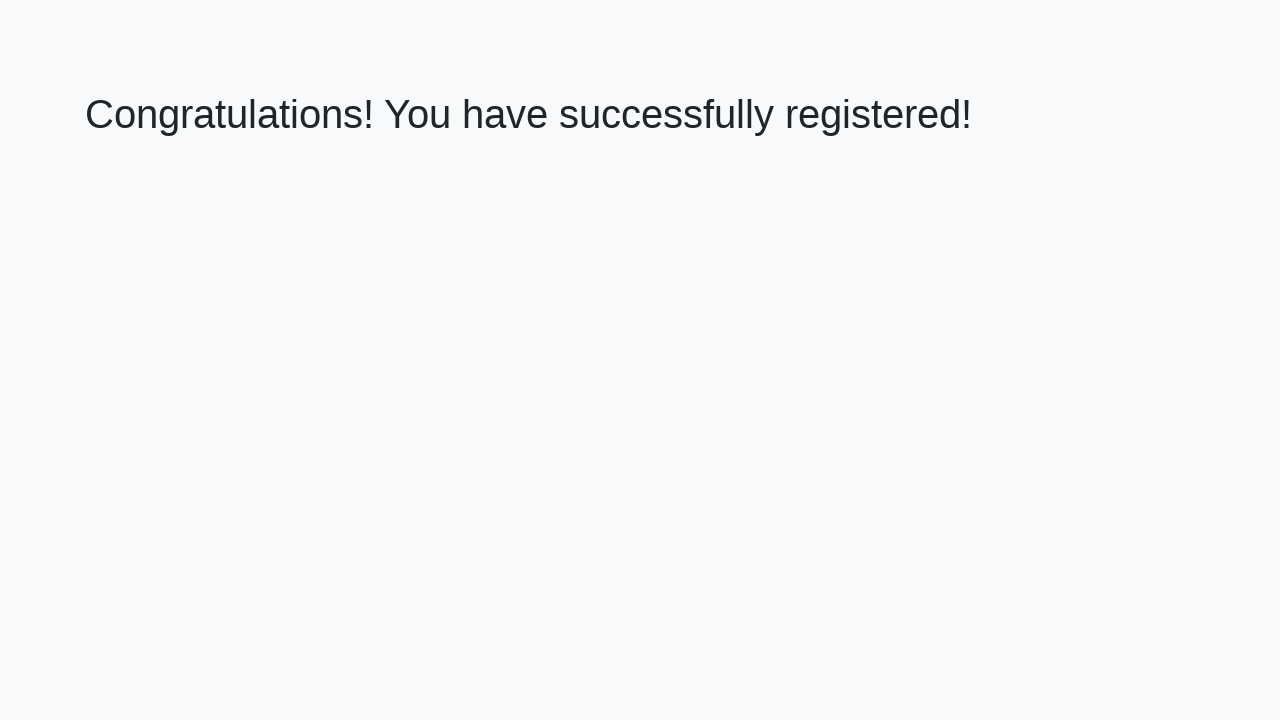

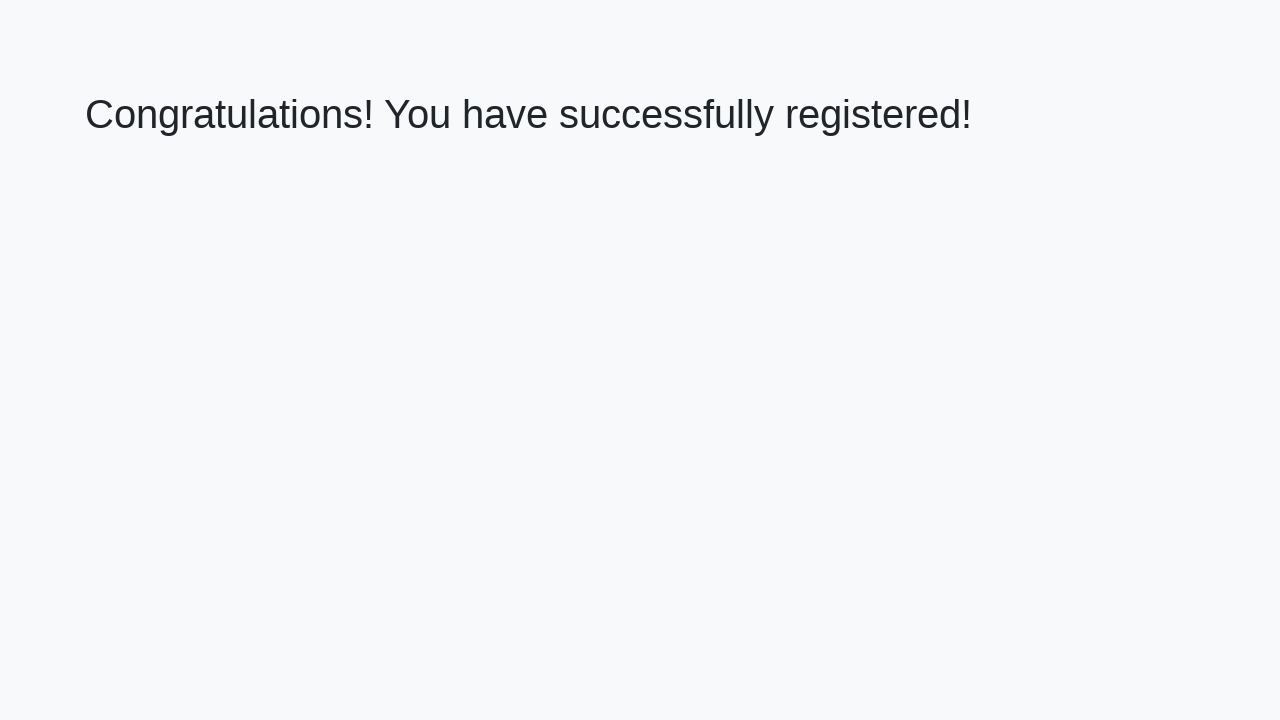